Tests the Sortable widget by dragging and dropping list items to reorder them.

Starting URL: https://jqueryui.com/

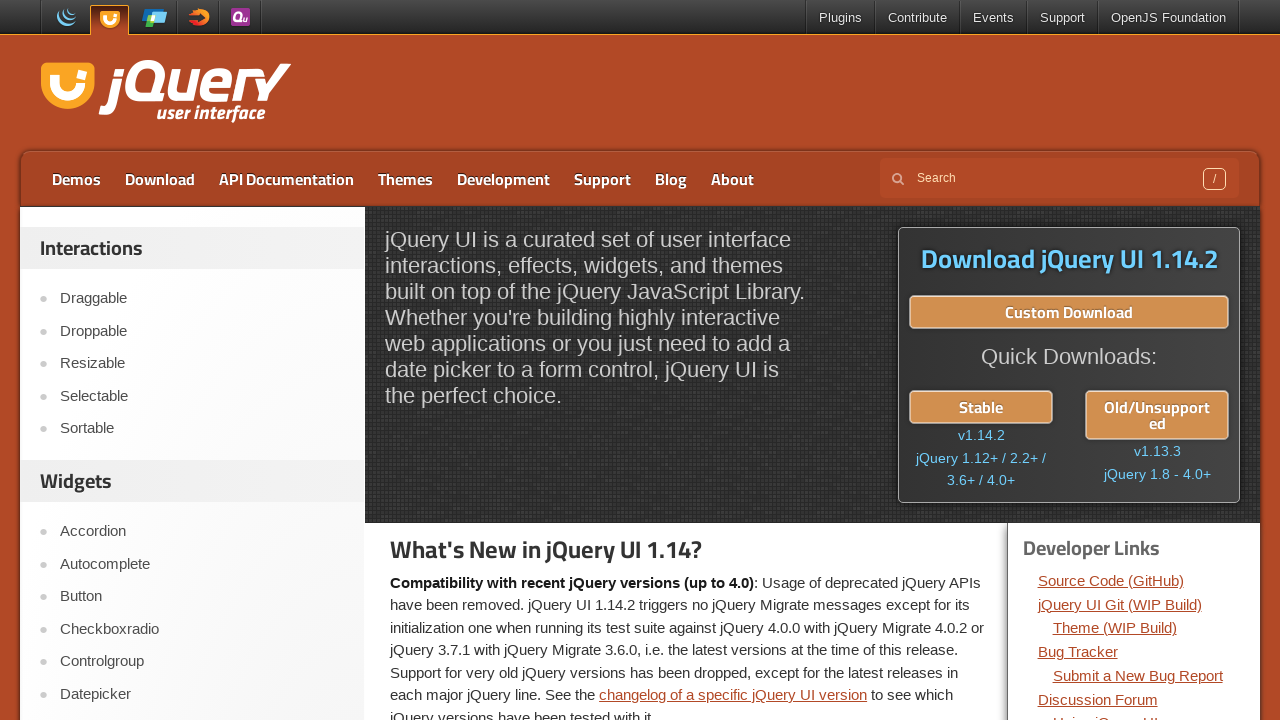

Clicked on Sortable link in sidebar at (202, 429) on #sidebar > aside:nth-child(1) > ul > li:nth-child(5) > a
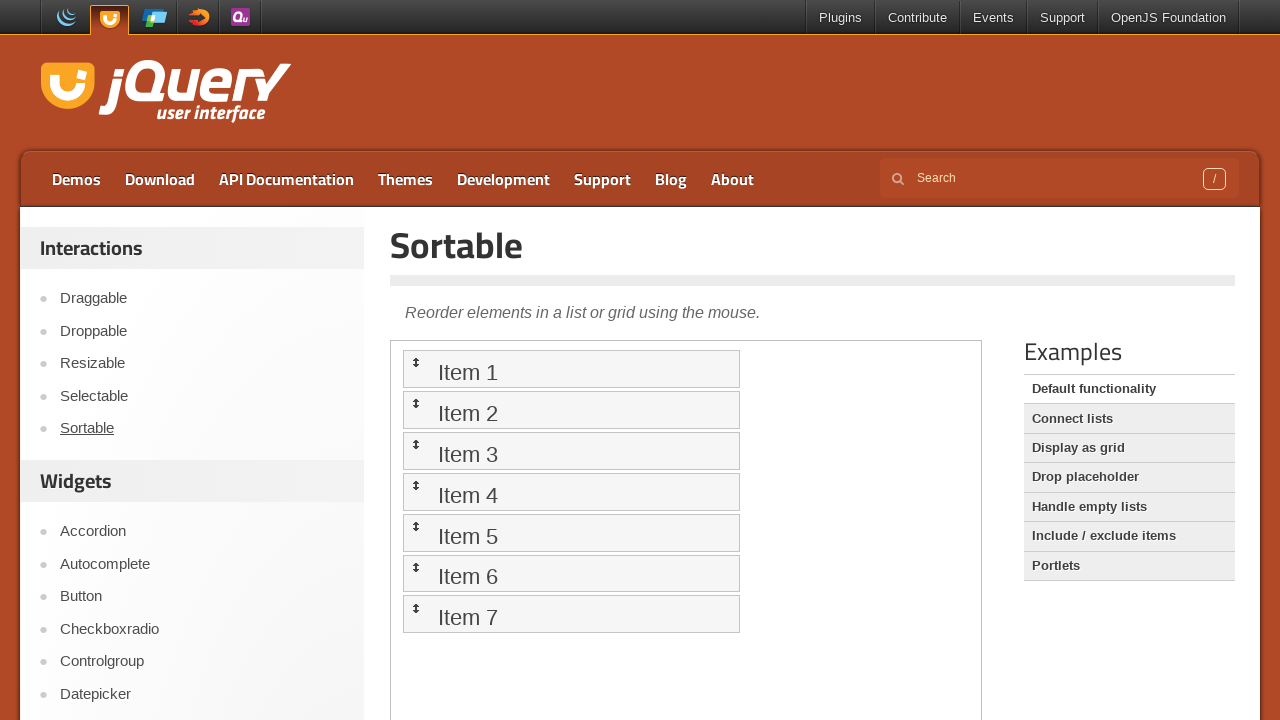

Waited for page to load
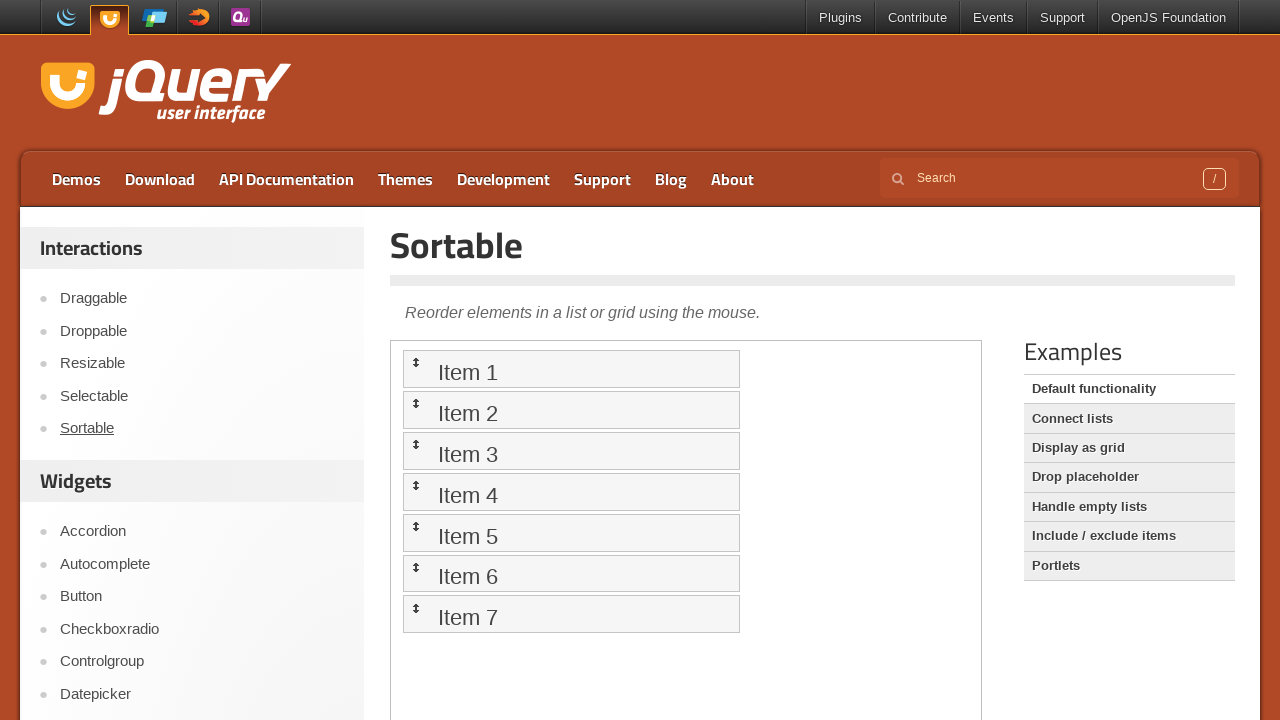

Switched to content iframe
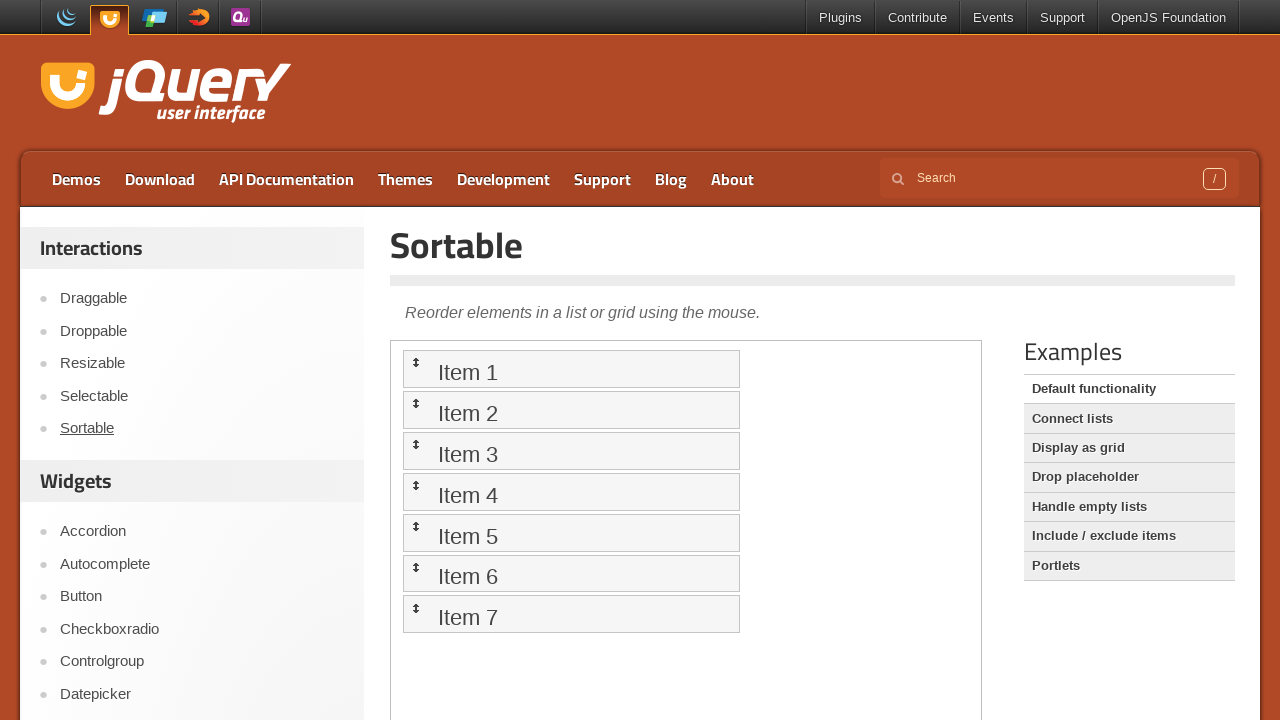

Dragged Item 1 to Item 6 position at (571, 573)
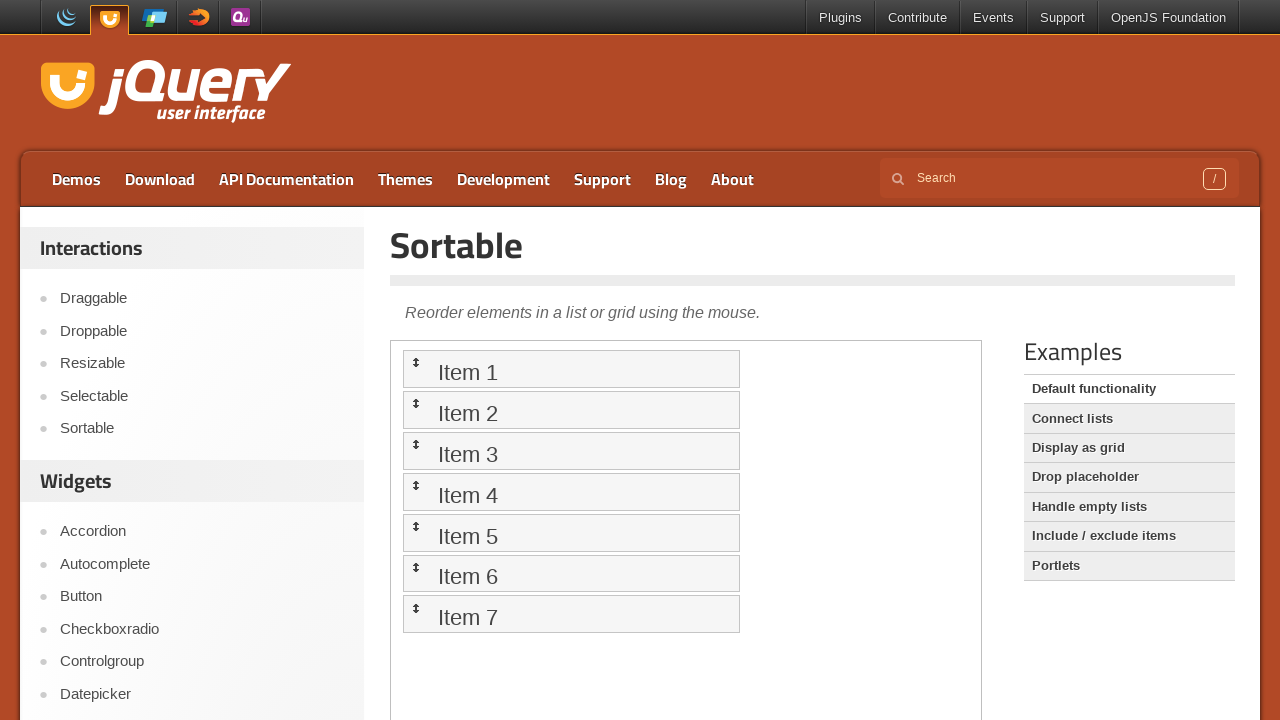

Dragged Item 7 to Item 2 position at (571, 410)
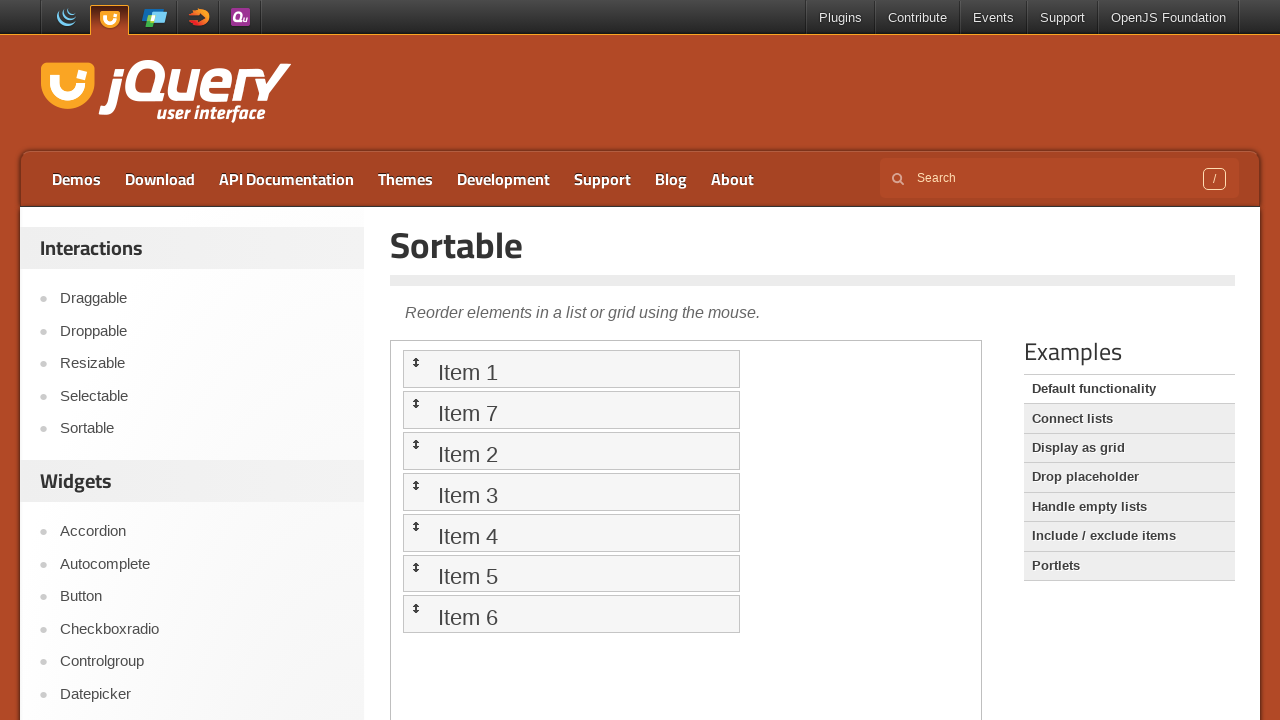

Navigated back to previous page
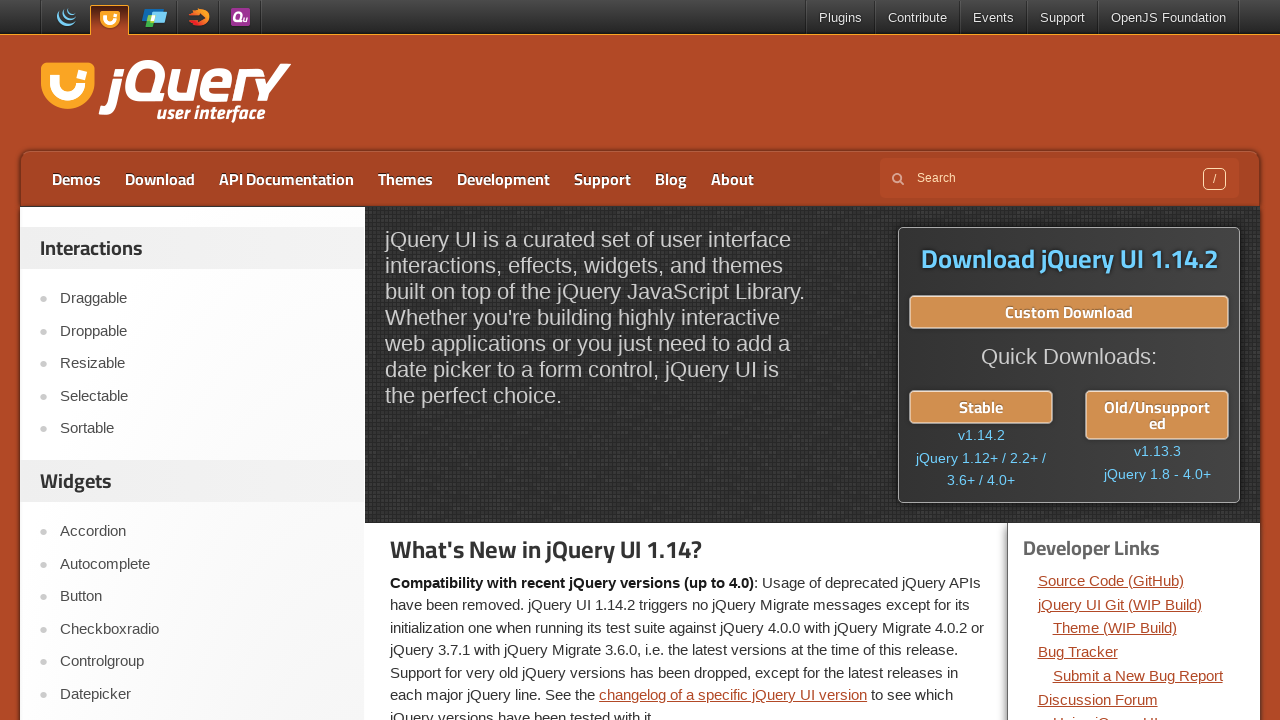

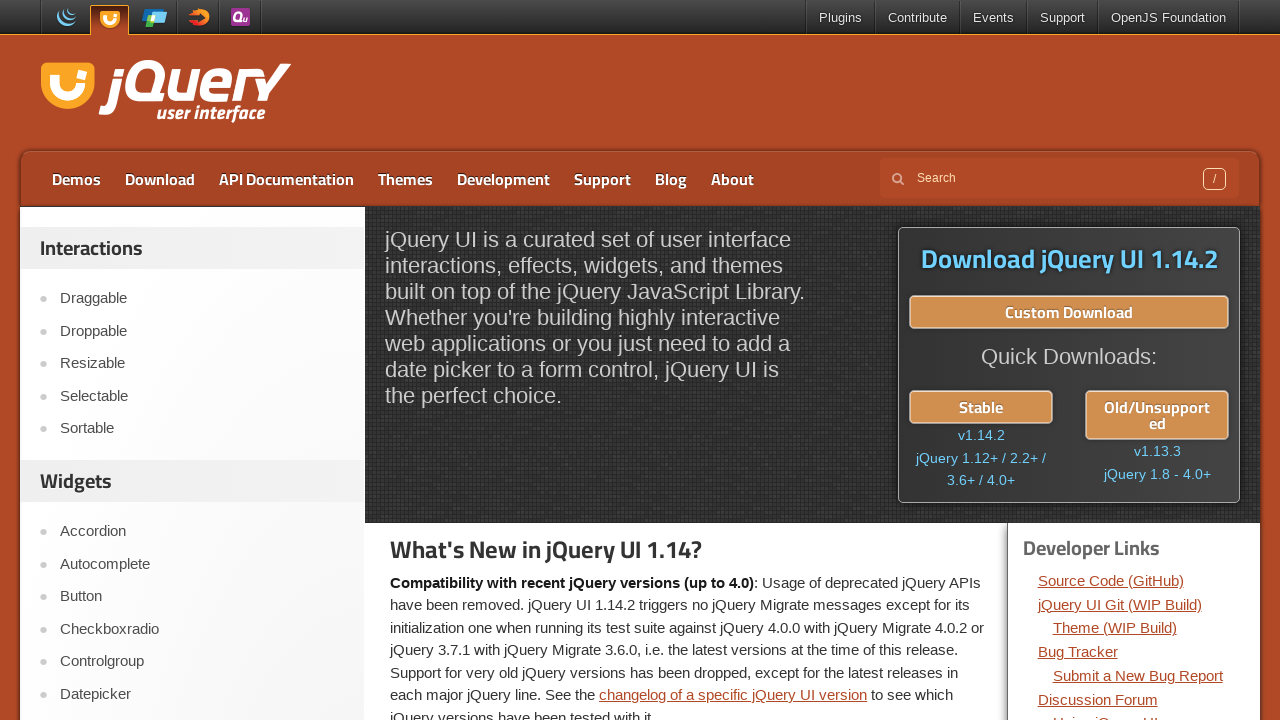